Tests website navigation by clicking through various menu links including Content Migration, Testing Capabilities, About, Contact Us, Home, and Get in Touch pages

Starting URL: https://jahidpqa.wordpress.com/

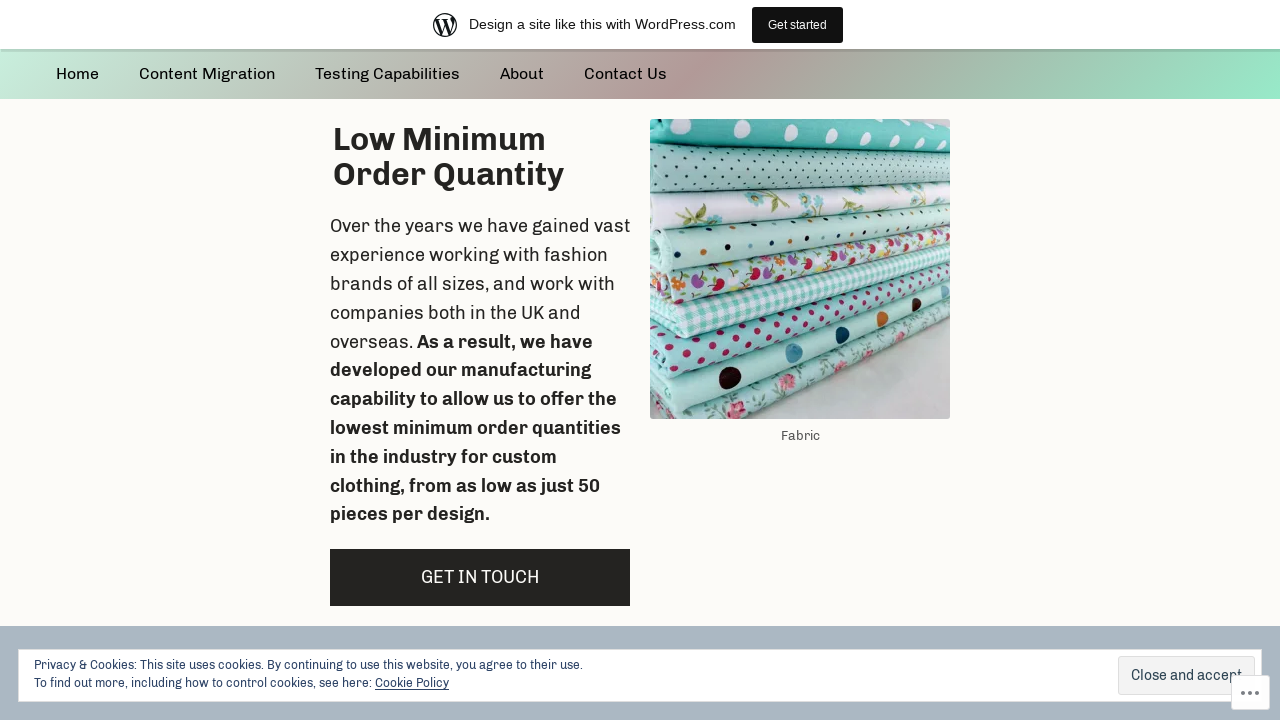

Navigated to starting URL https://jahidpqa.wordpress.com/
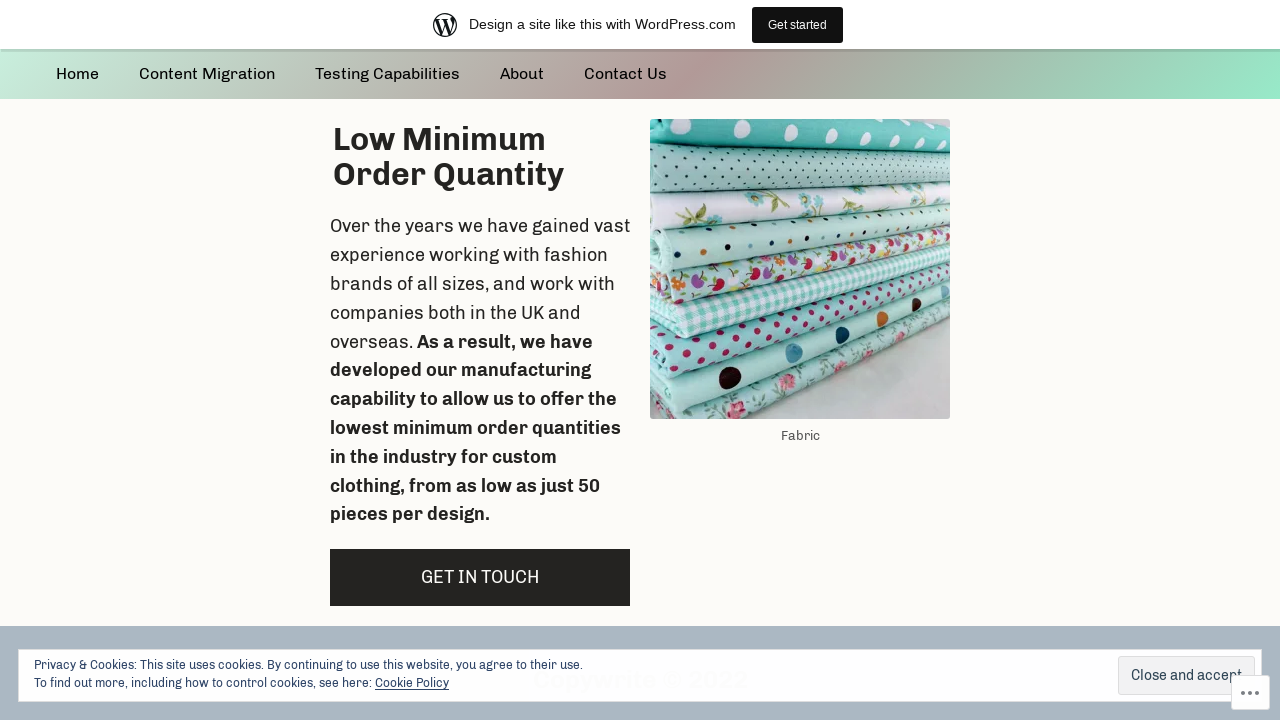

Clicked Content Migration link at (207, 74) on xpath=//a[contains(text(),'Content Migration')]
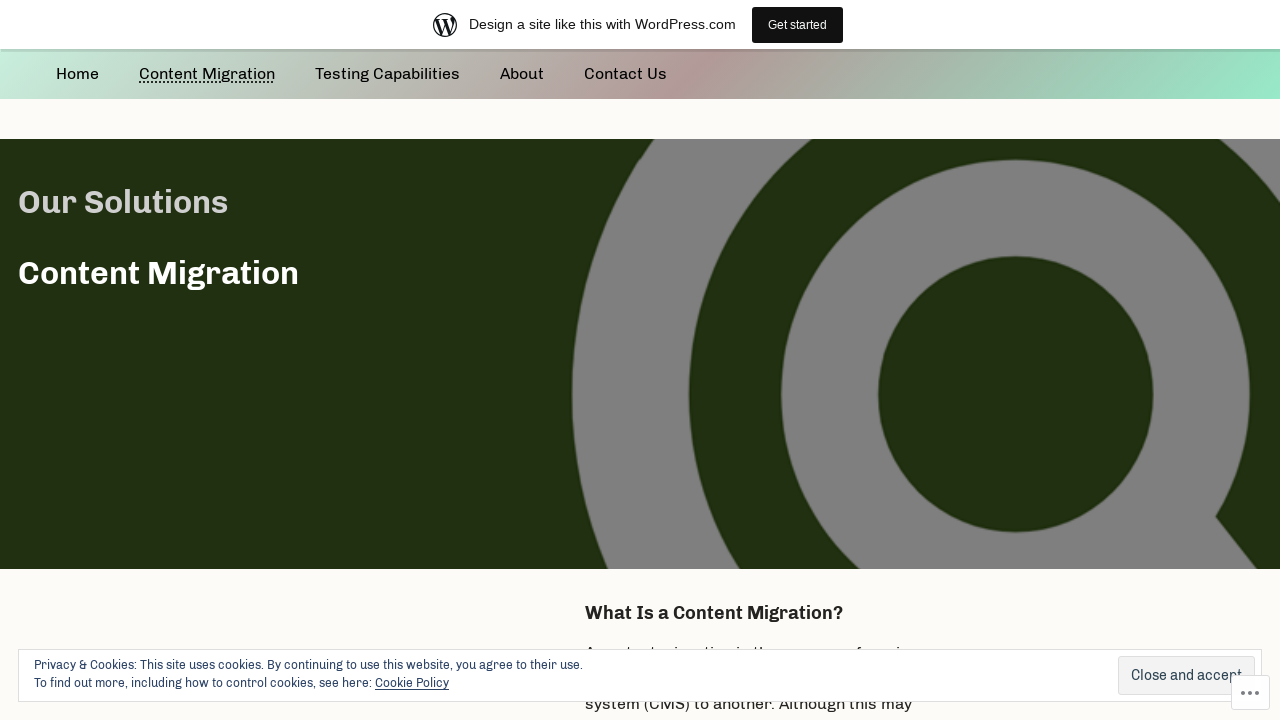

Clicked Testing Capabilities link at (388, 74) on xpath=//a[contains(text(),'Testing Capabilities')]
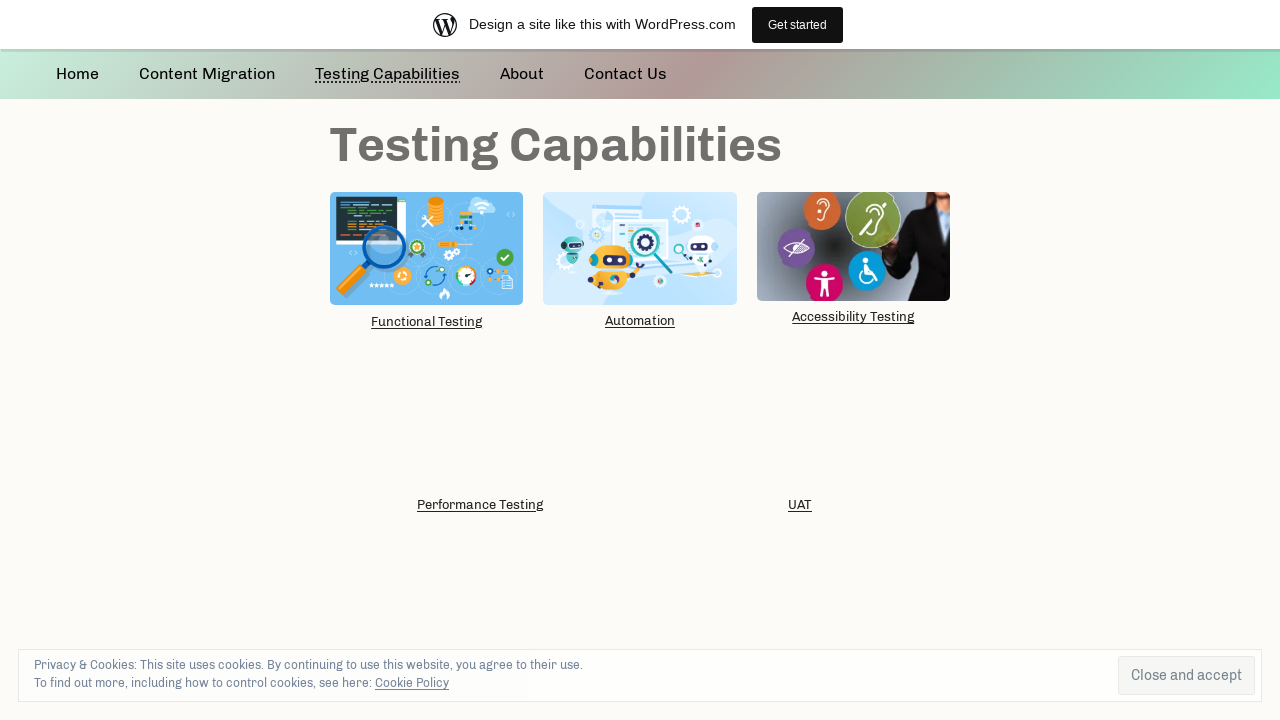

Clicked About link at (522, 74) on xpath=//a[contains(text(),'About')]
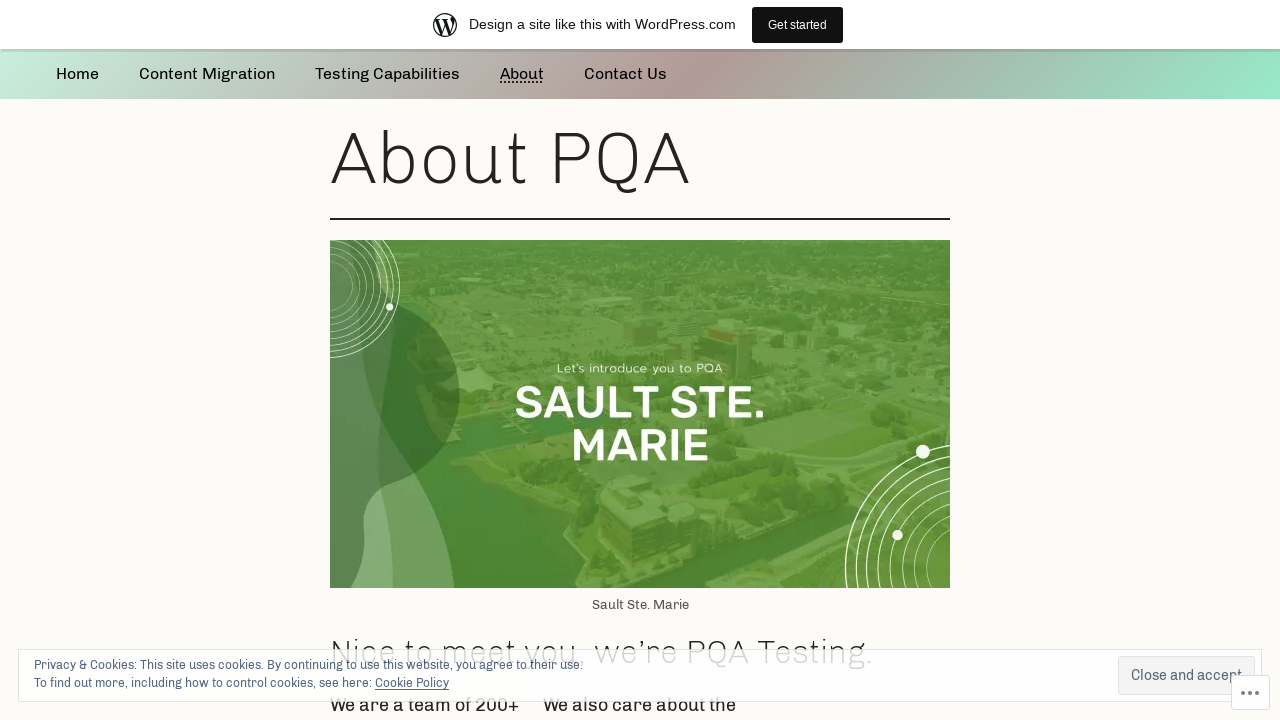

Clicked Contact Us link at (626, 74) on xpath=//a[contains(text(),'Contact Us')]
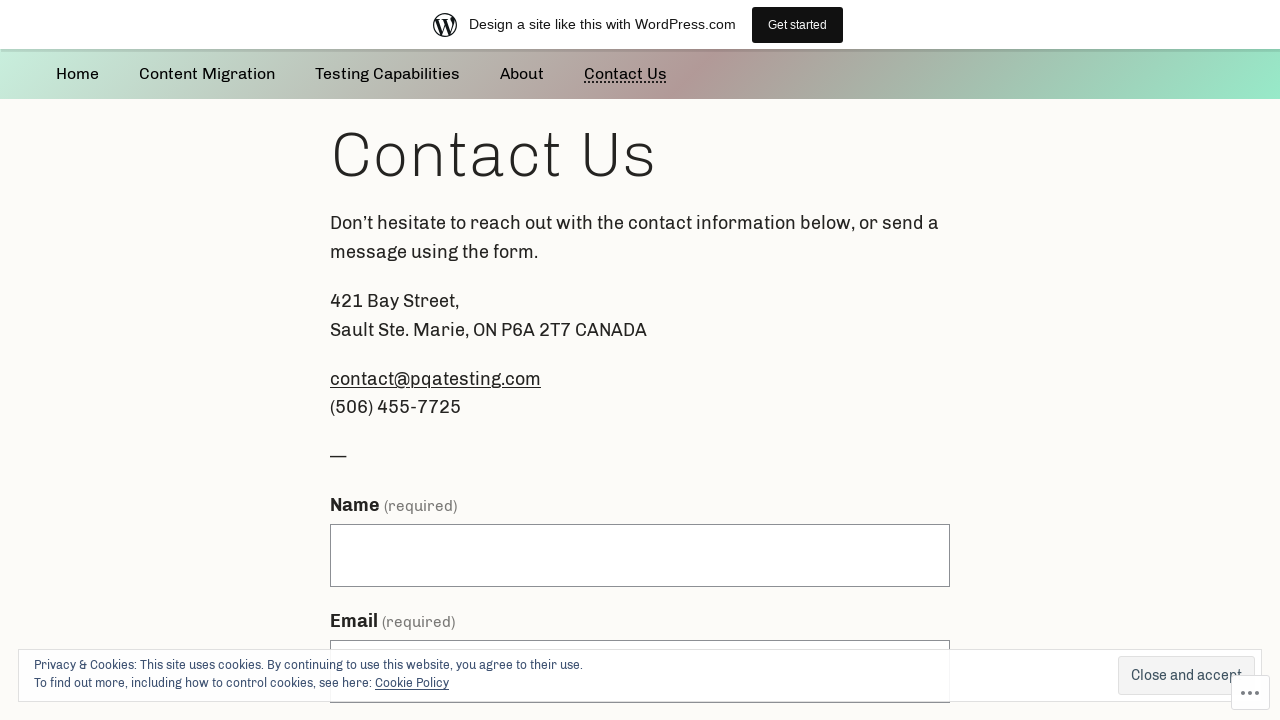

Clicked Home link at (78, 74) on xpath=//a[contains(text(),'Home')]
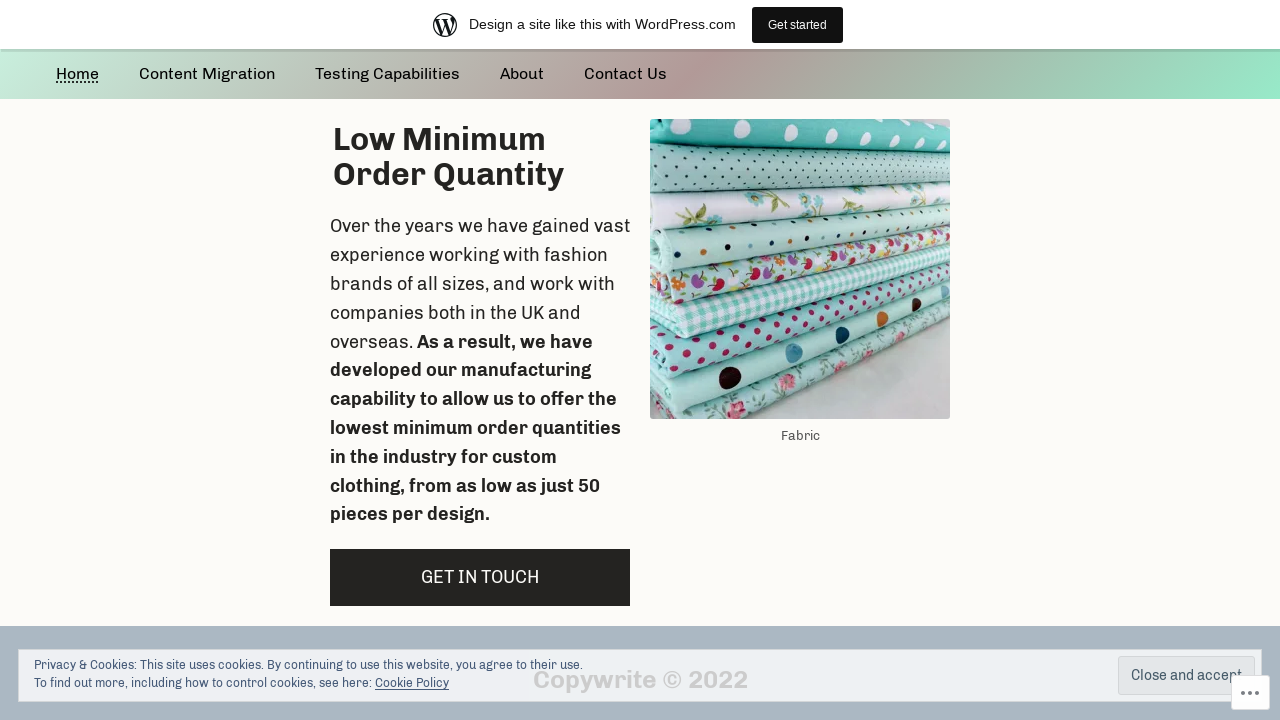

Clicked Get in Touch link at (480, 578) on xpath=//a[contains(text(),'Get in Touch')]
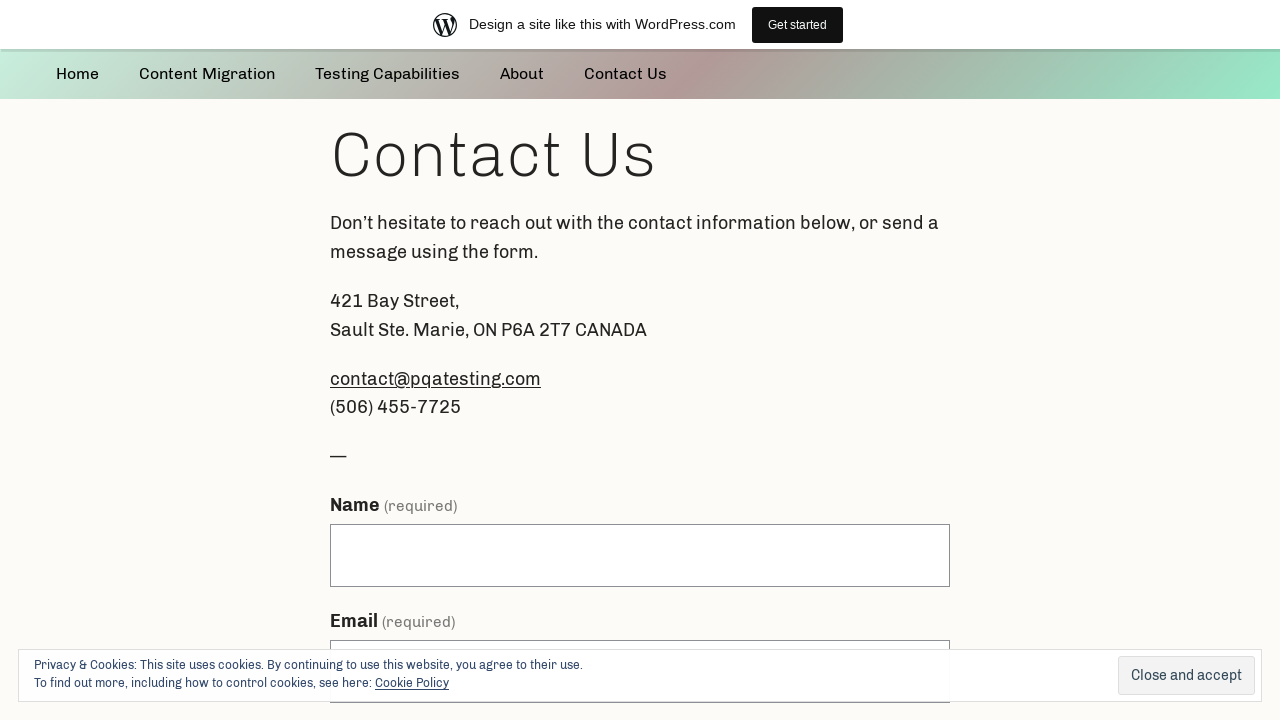

Waited for page to reach networkidle load state
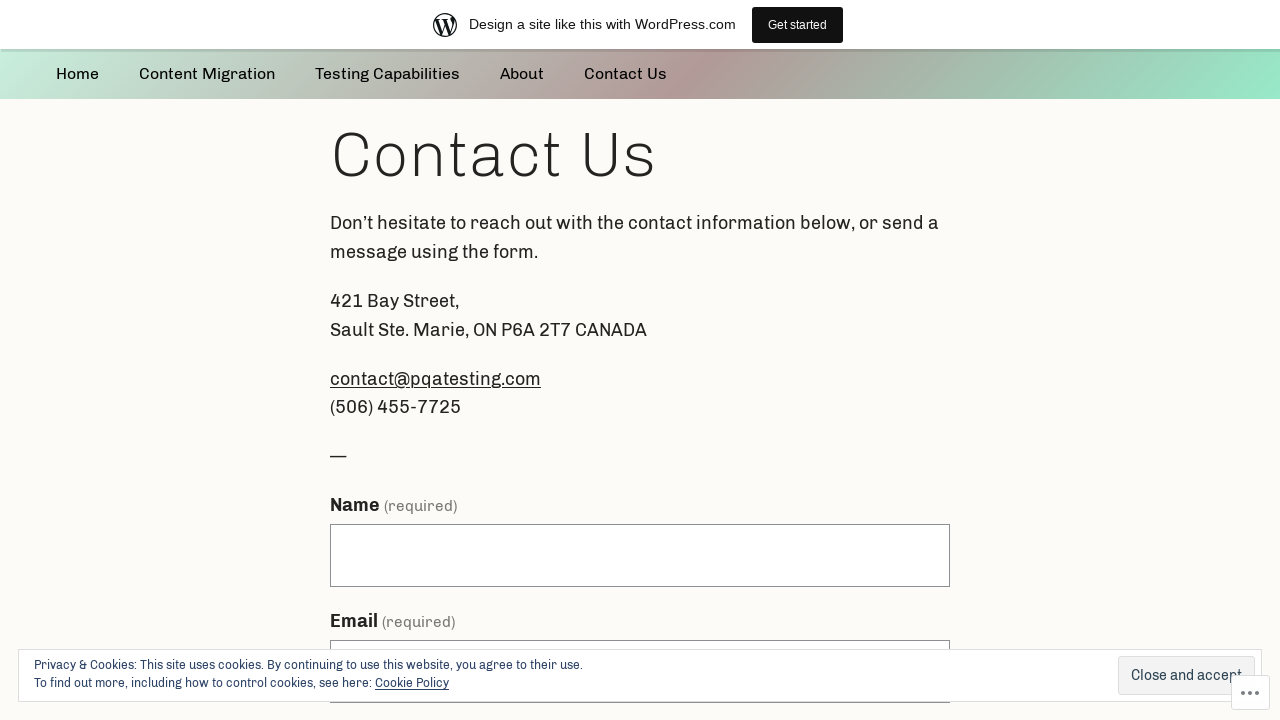

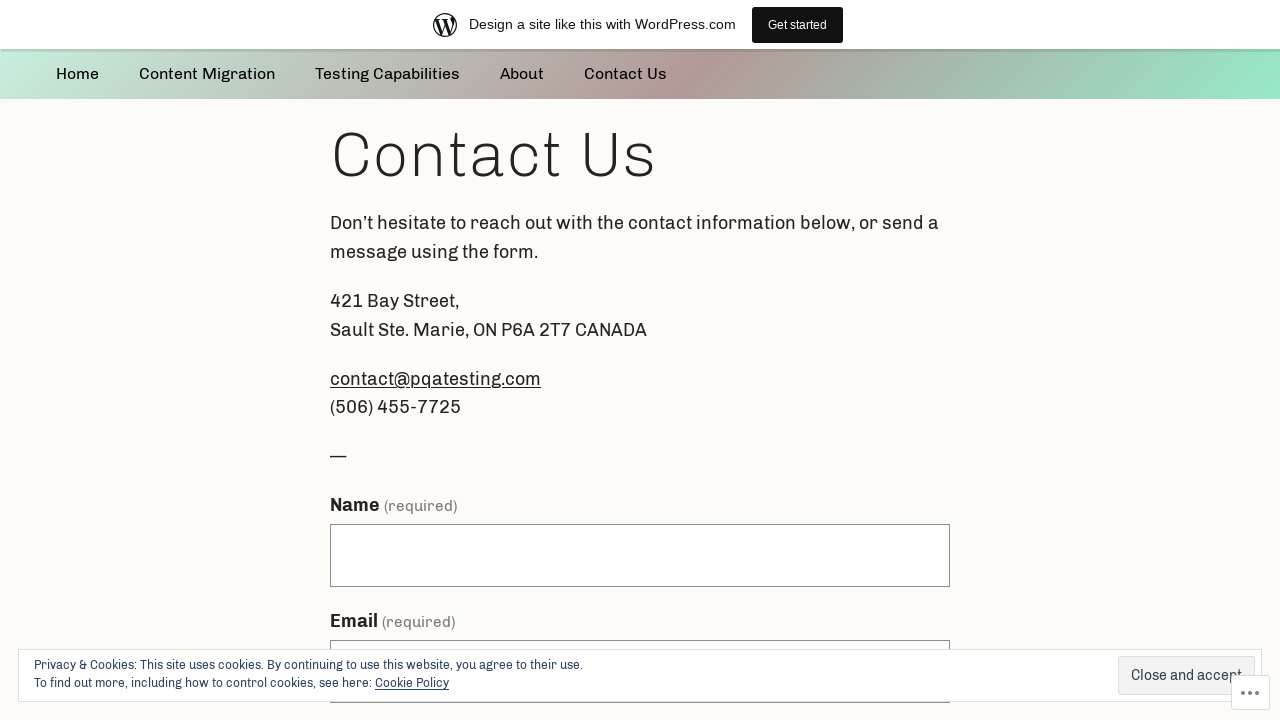